Tests JavaScript alert popup handling by clicking buttons that trigger different types of alerts (simple alert and confirm dialog), then accepting or dismissing them.

Starting URL: https://demoqa.com/alerts

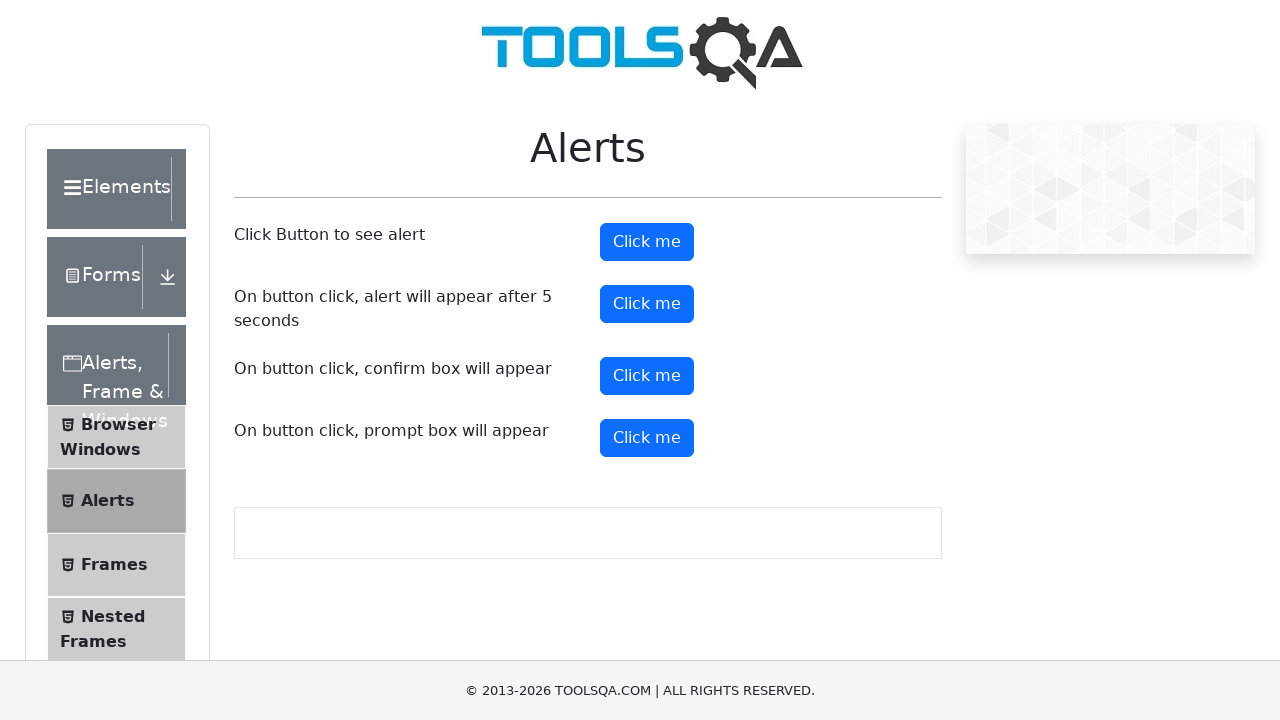

Clicked first button to trigger simple alert at (647, 242) on (//button[text()='Click me'])[1]
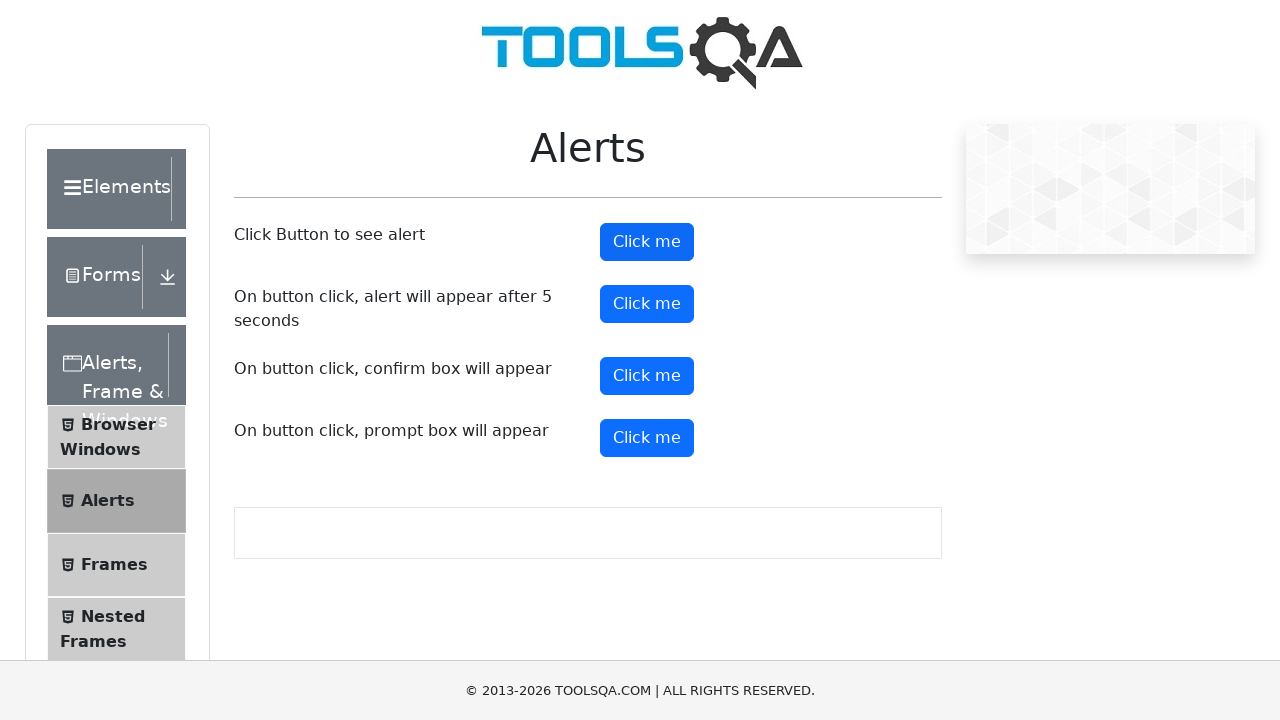

Set up dialog handler to accept alerts
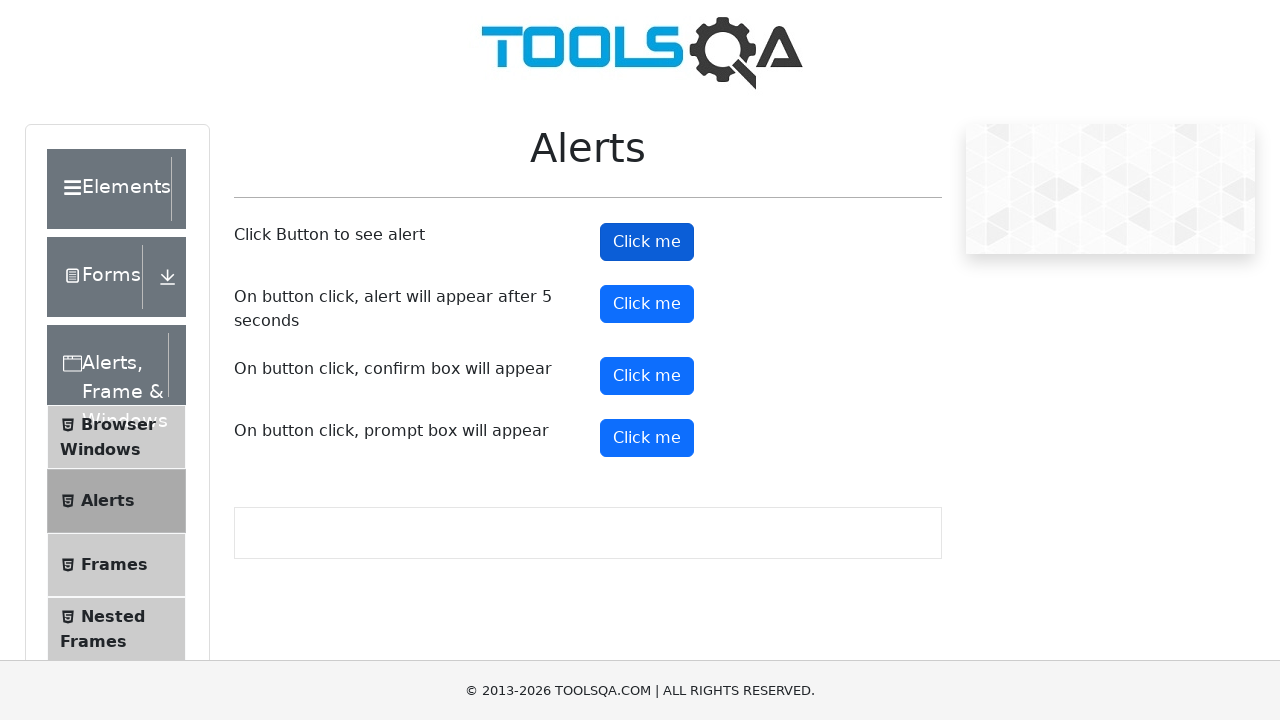

Waited 1 second for alert to be accepted
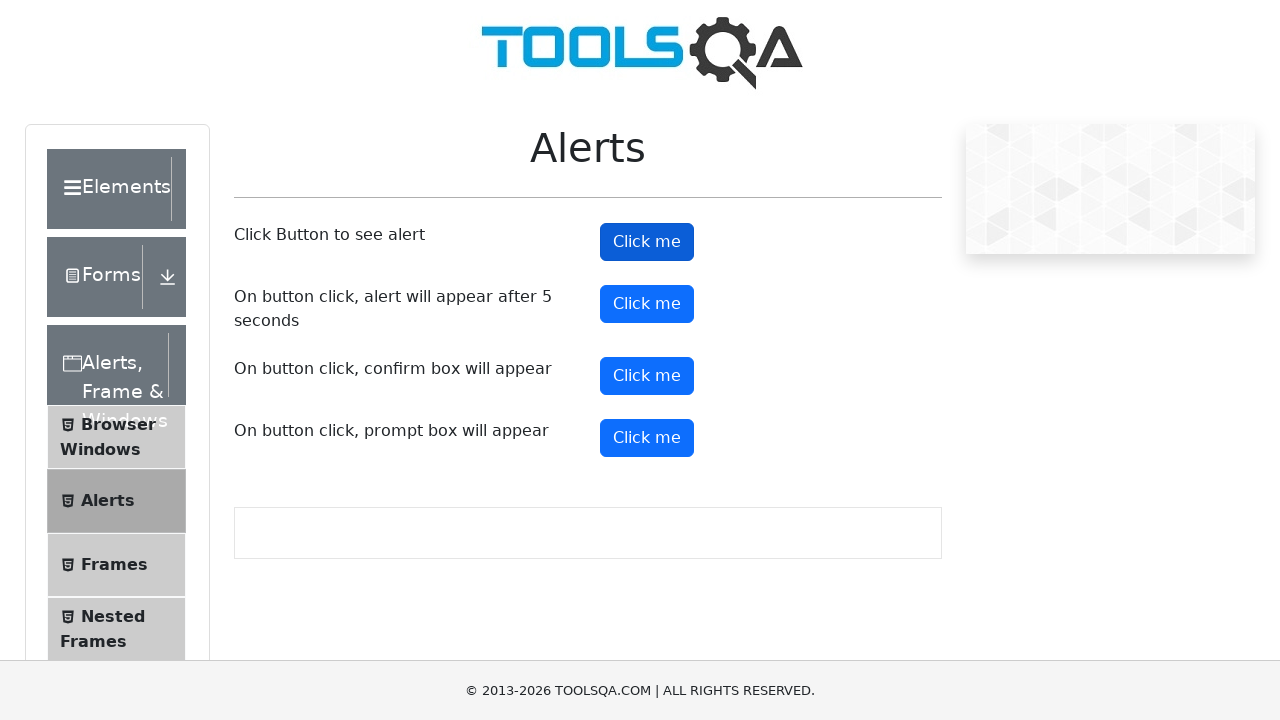

Set up dialog handler to dismiss confirm dialogs
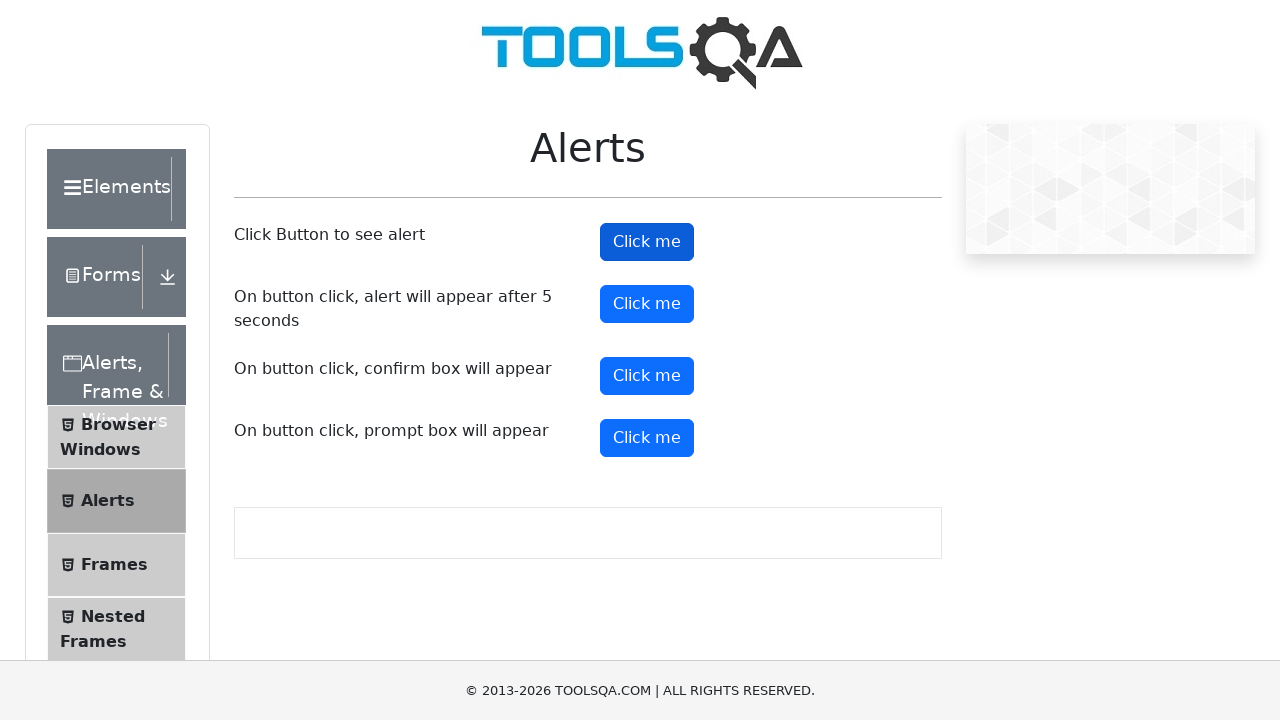

Clicked third button to trigger confirm dialog at (647, 376) on (//button[text()='Click me'])[3]
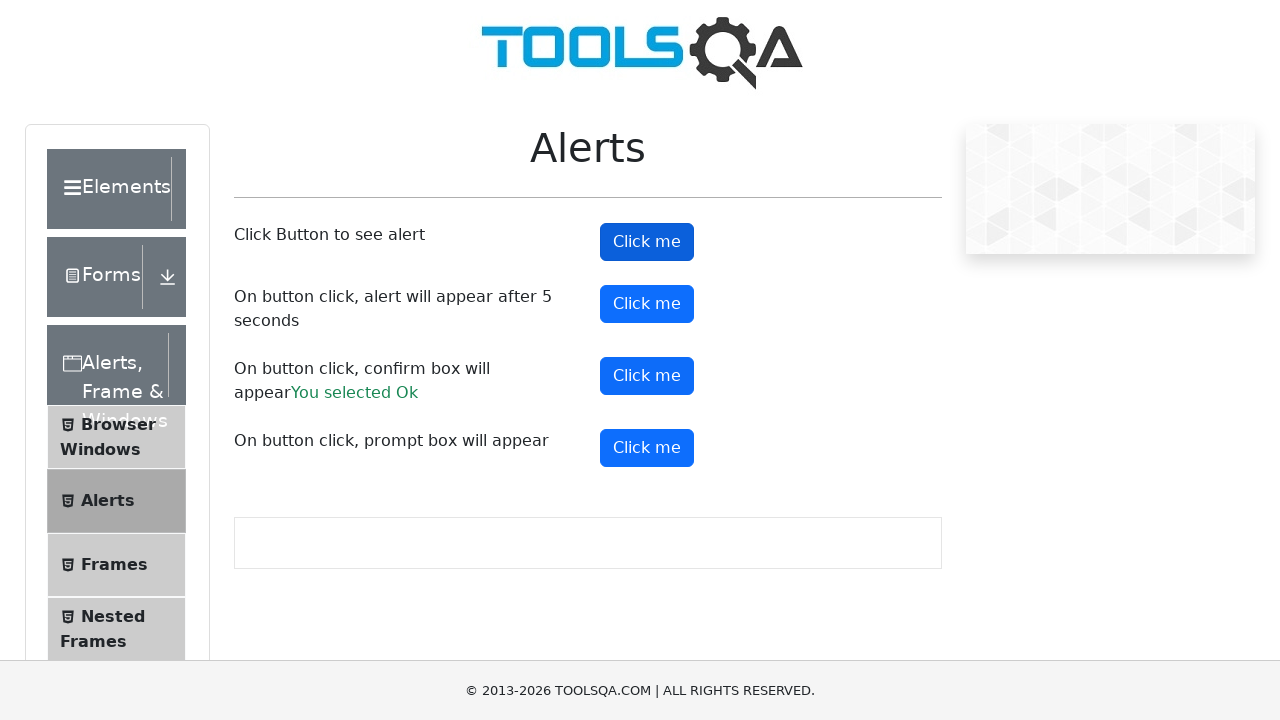

Waited 1 second for confirm dialog to be dismissed
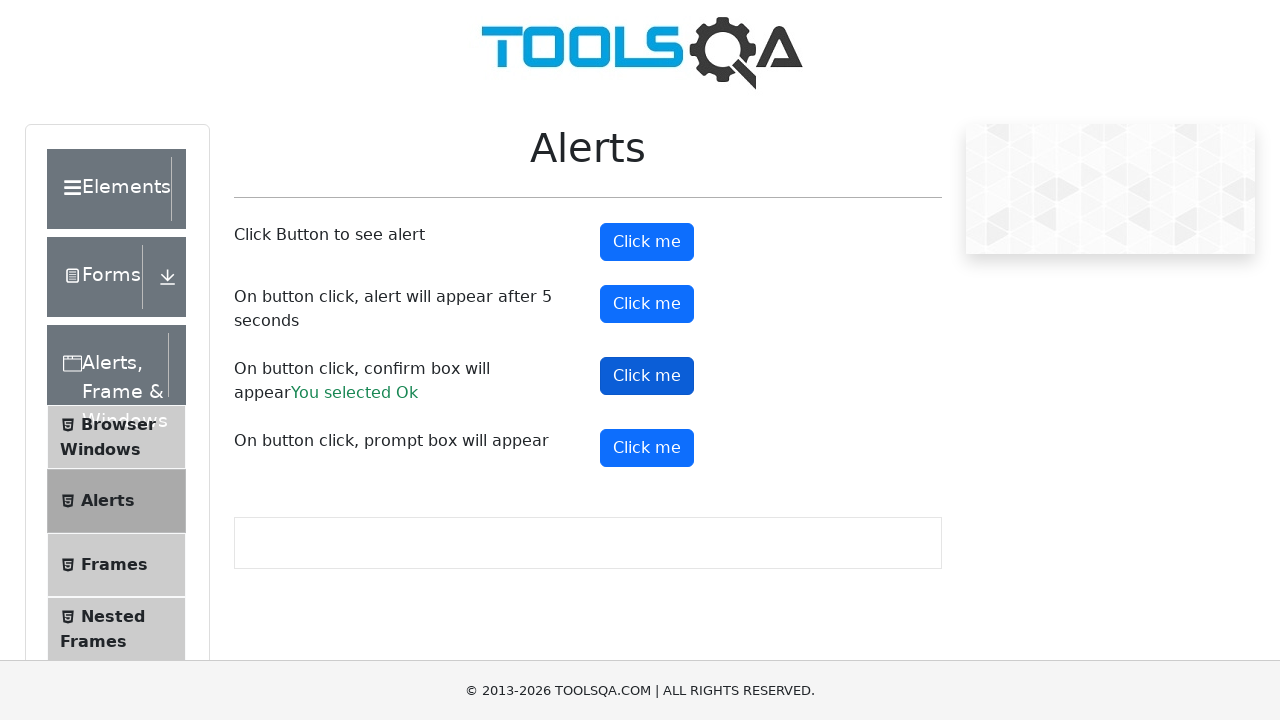

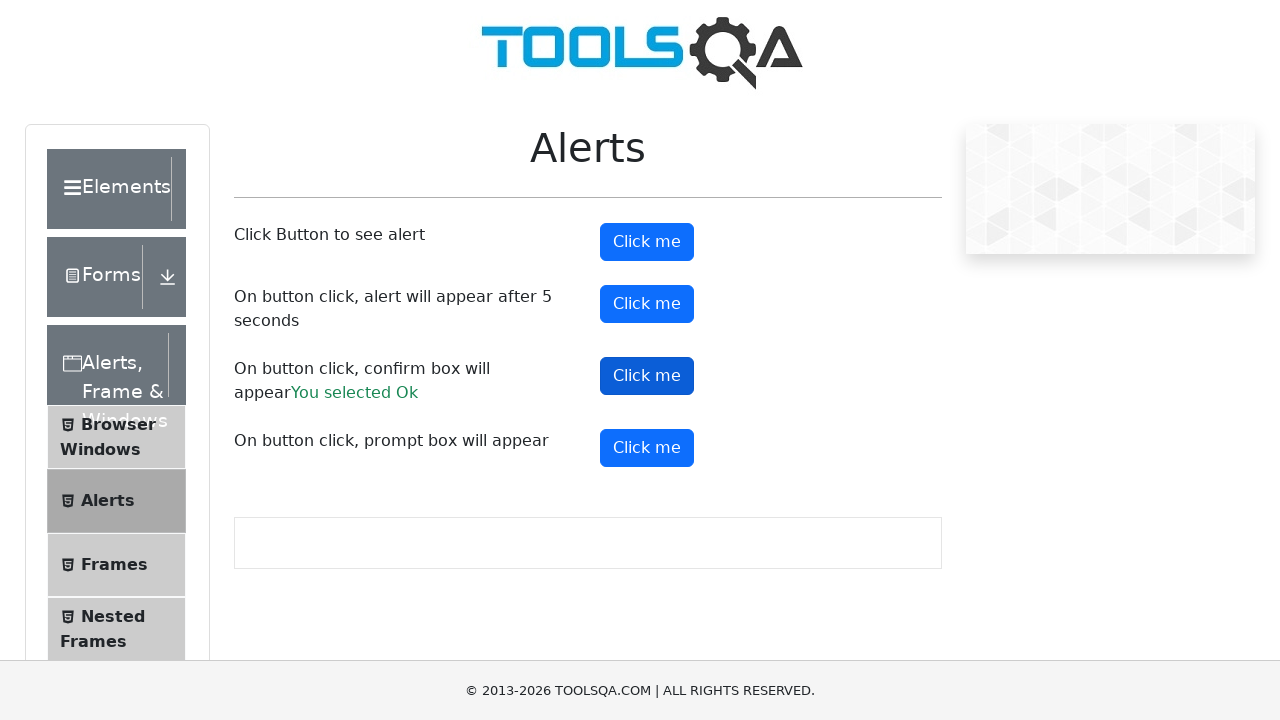